Tests file download functionality by navigating to a download page and clicking on a download link to trigger a file download.

Starting URL: https://the-internet.herokuapp.com/download

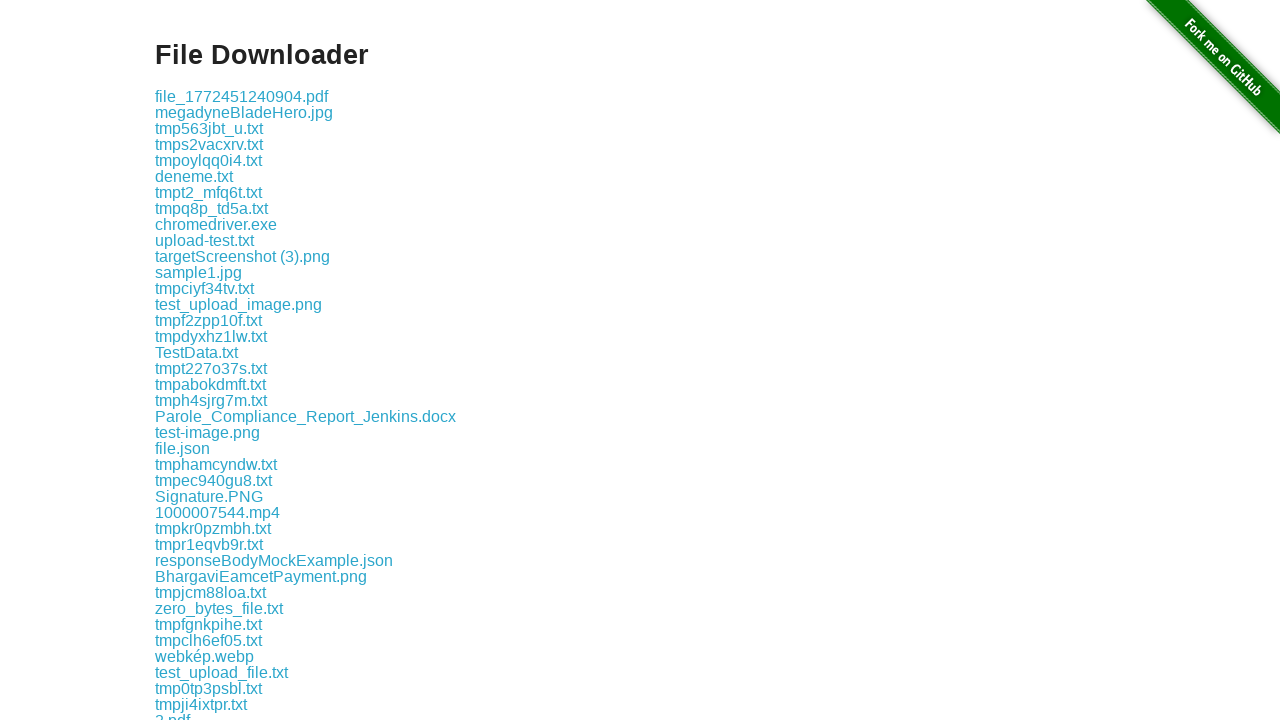

Clicked the first download link on the page at (242, 96) on .example a >> nth=0
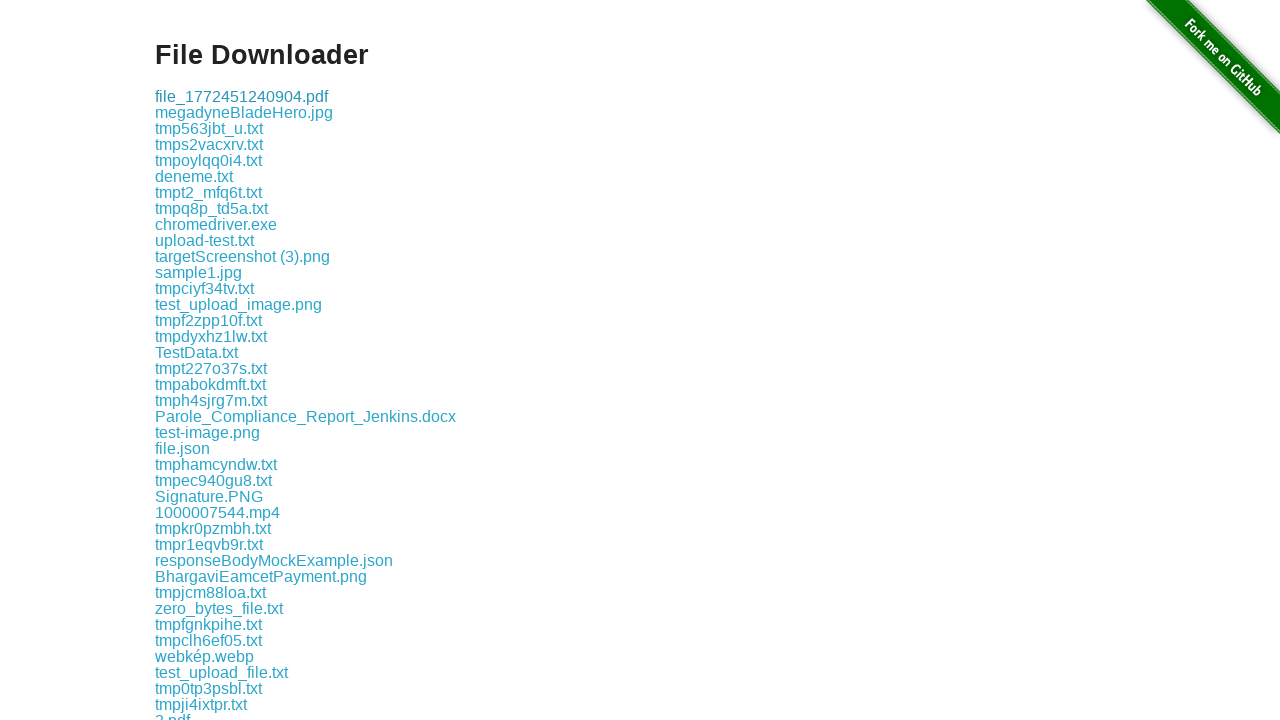

Waited 1 second for download to initiate
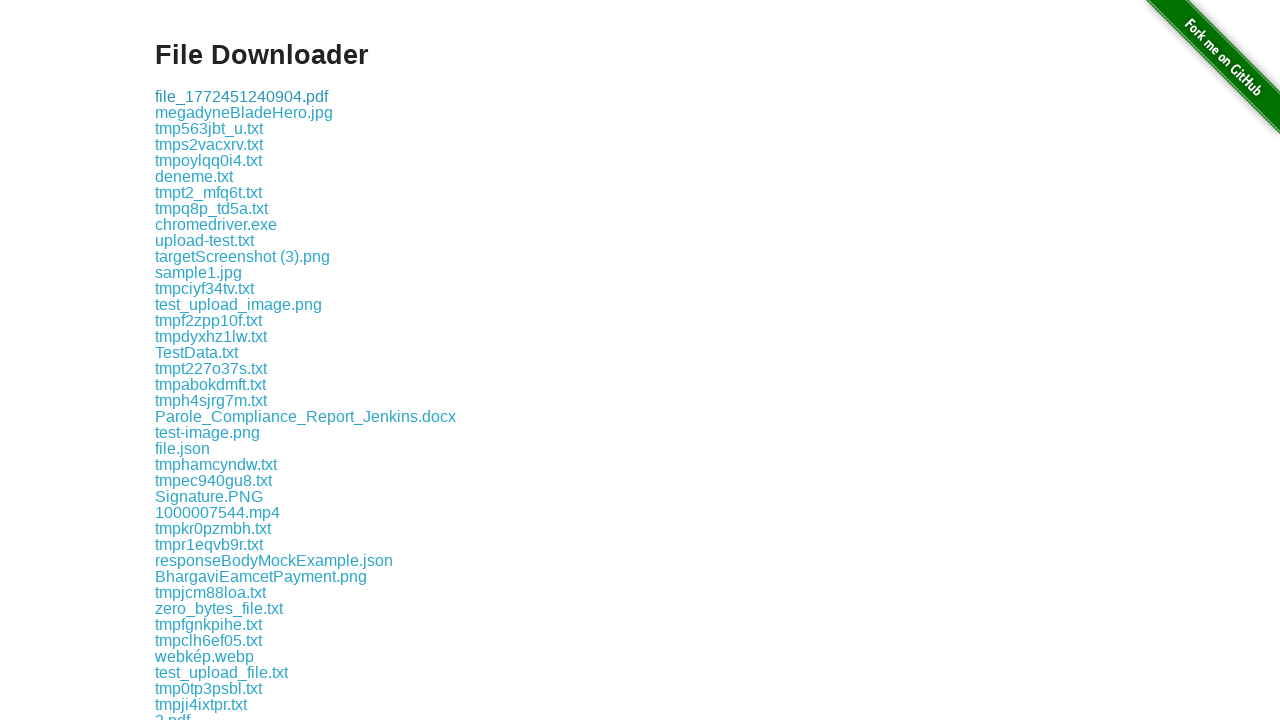

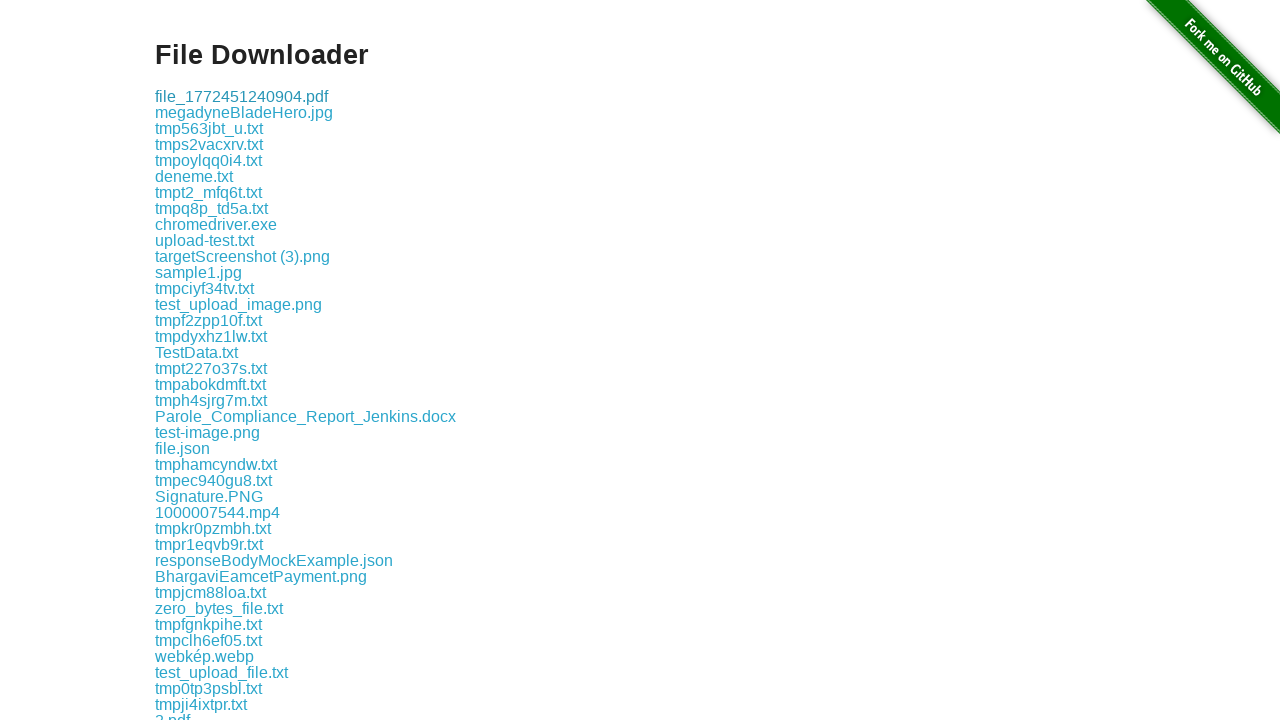